Tests a registration form by filling in first name, last name, and email fields, then submits and verifies the success message.

Starting URL: http://suninjuly.github.io/registration1.html

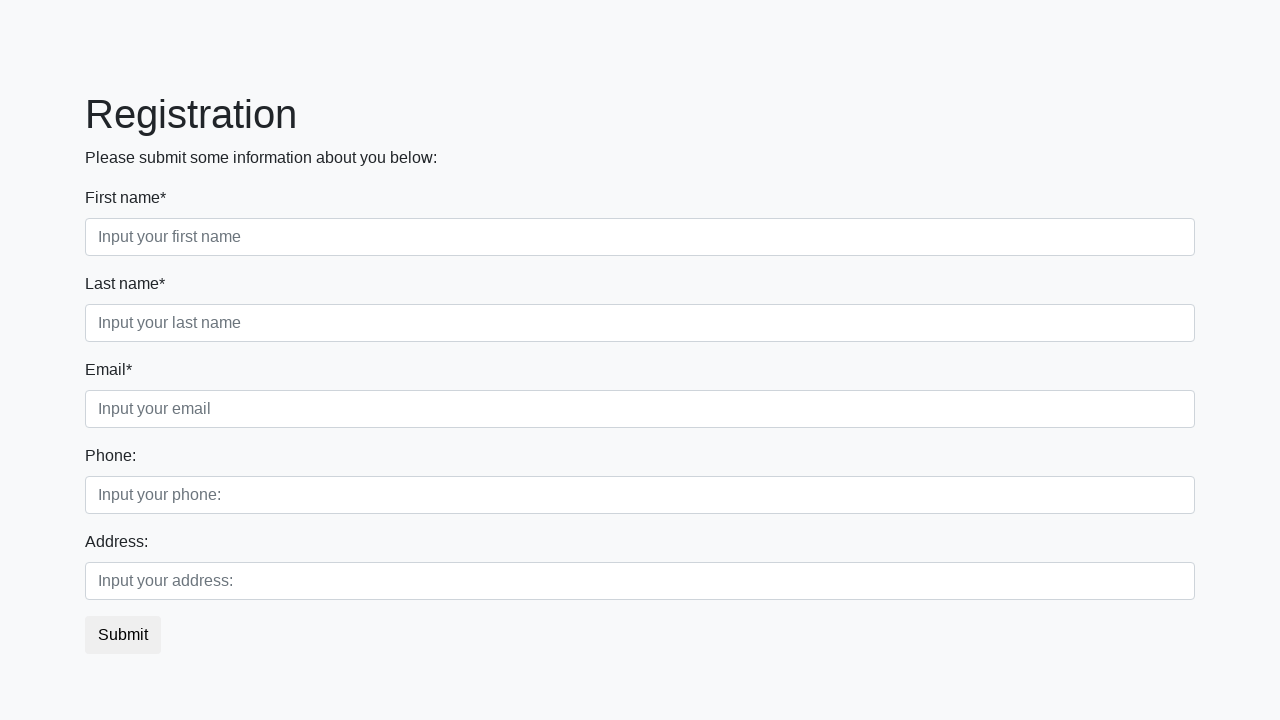

Filled first name field with 'Ivan' on [required].first
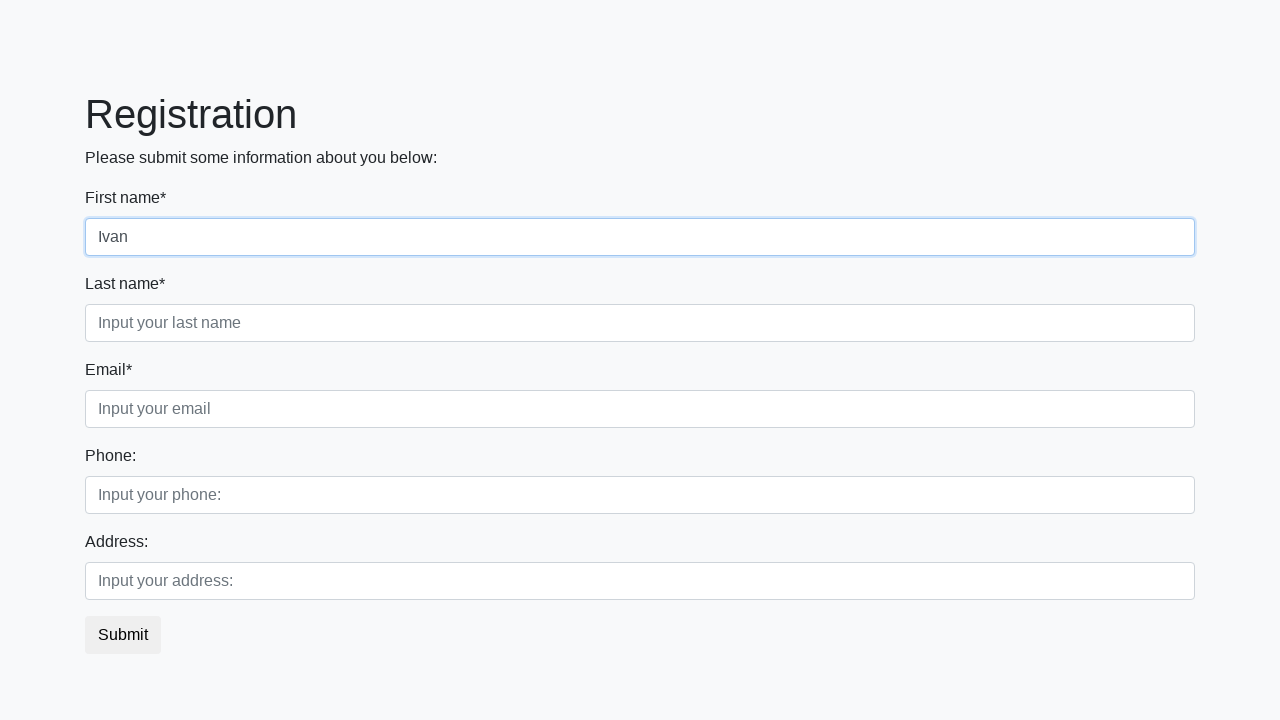

Filled last name field with 'Petrov' on [required].second
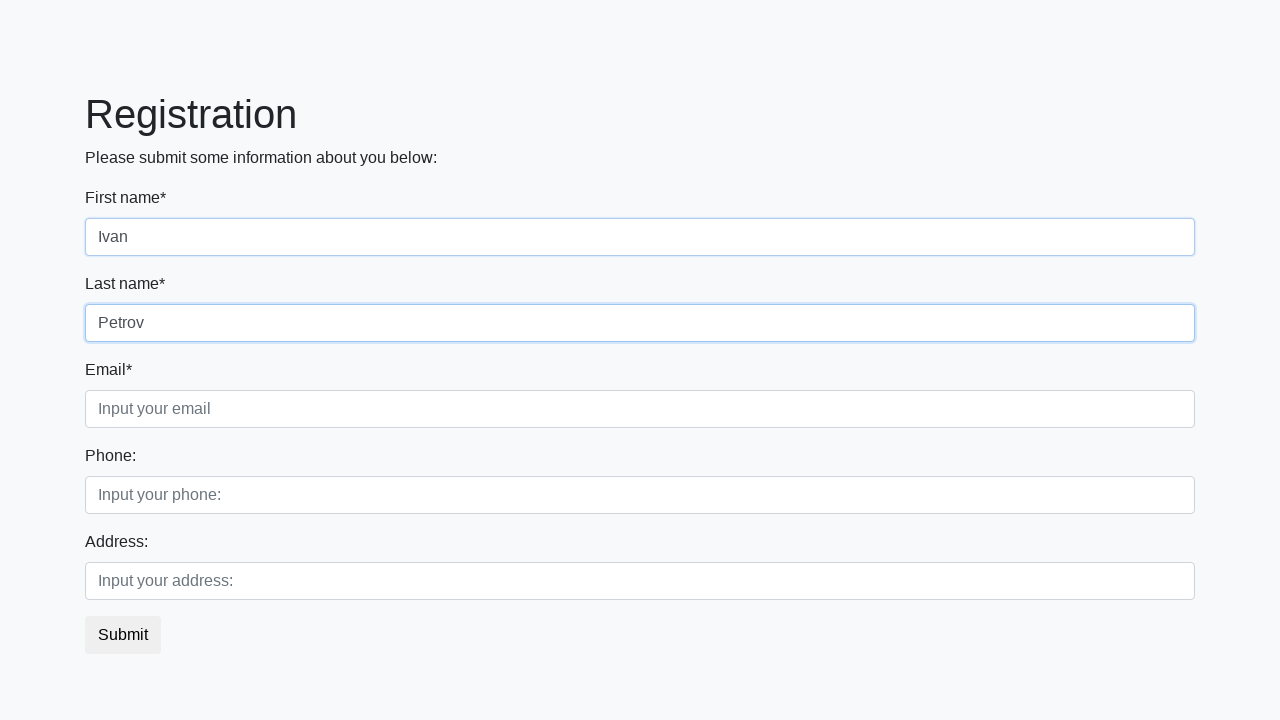

Filled email field with 'smolensk@mail.ru' on [required].third
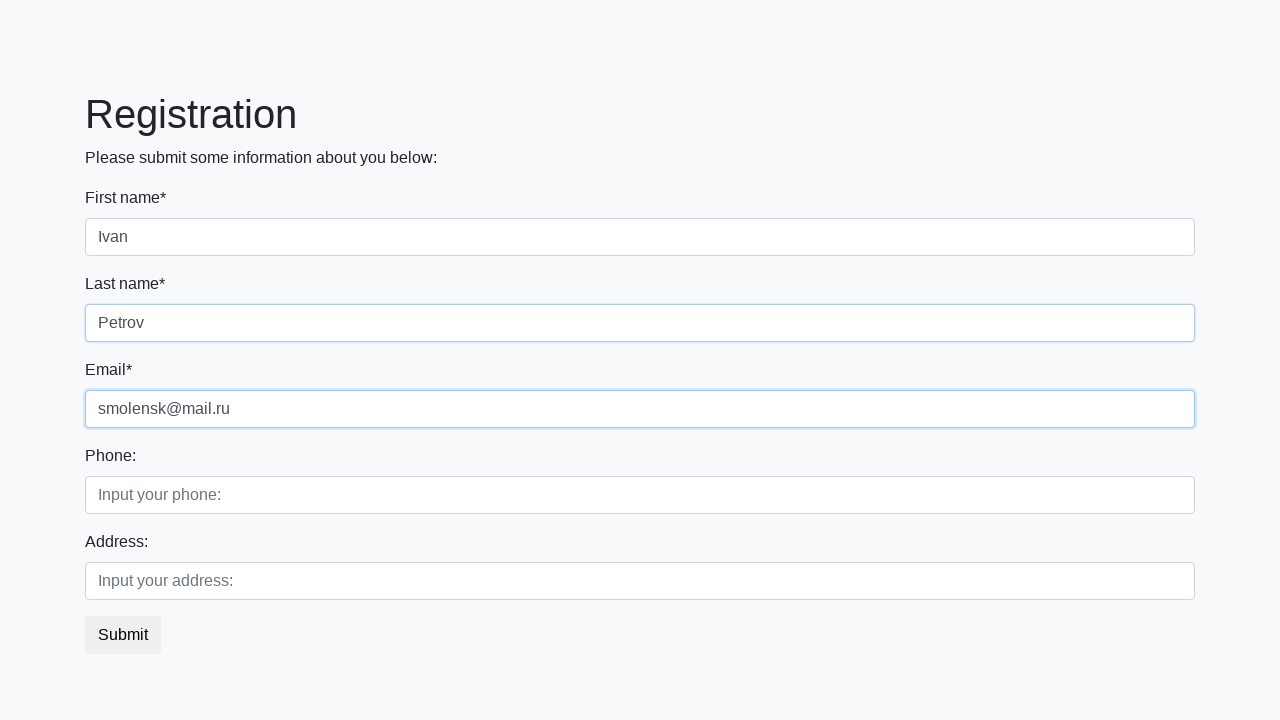

Clicked submit button to register at (123, 635) on button.btn
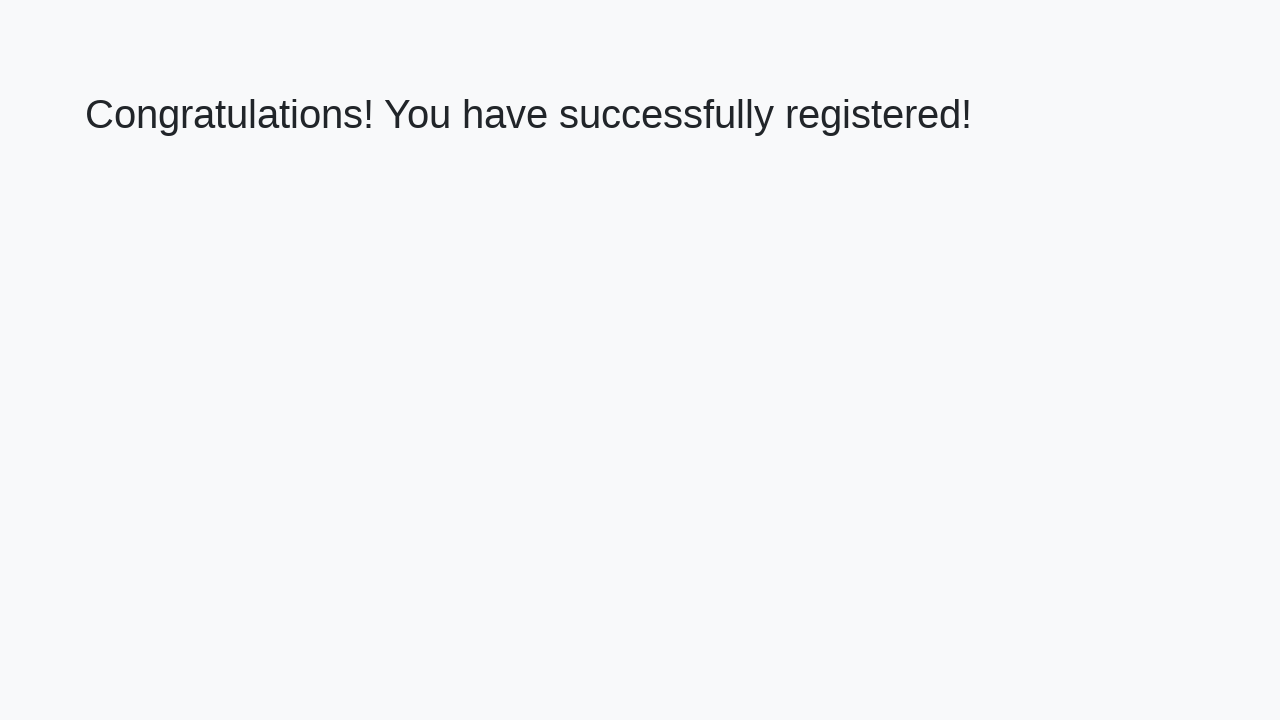

Retrieved success message text
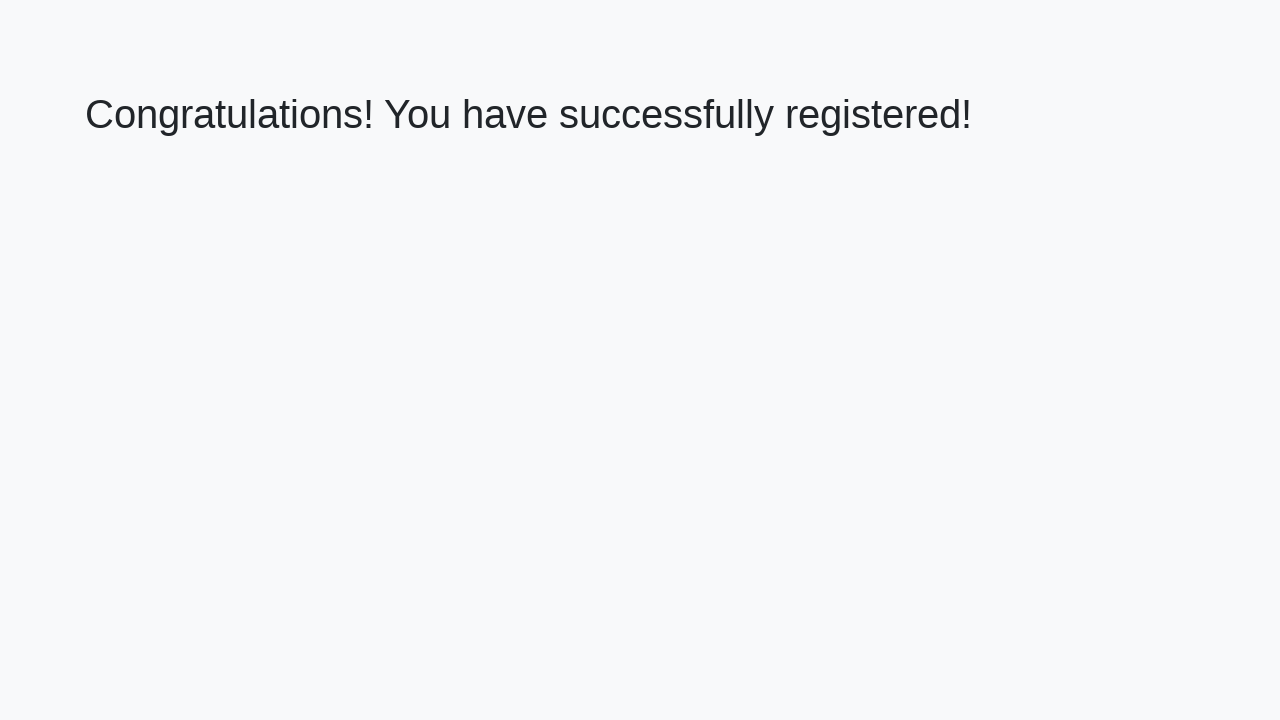

Verified success message: 'Congratulations! You have successfully registered!'
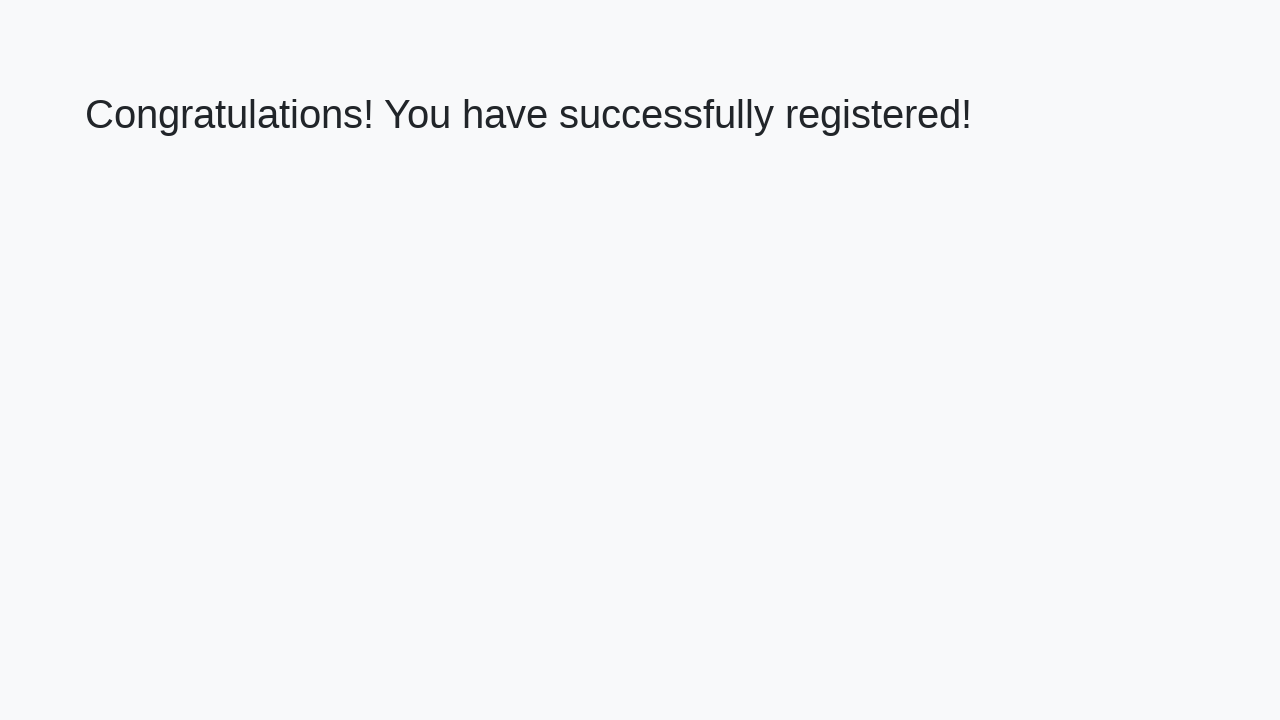

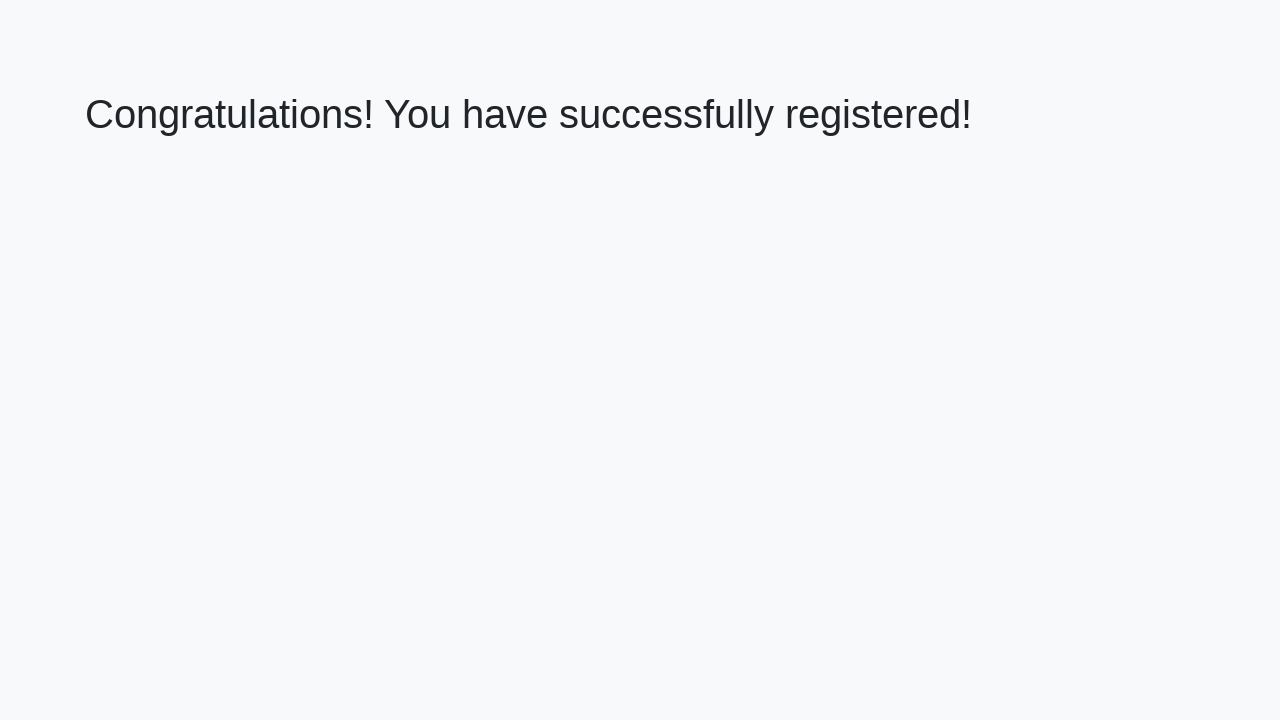